Tests double-click functionality by double-clicking a button and handling the resulting alert

Starting URL: http://only-testing-blog.blogspot.in/2014/09/selectable.html

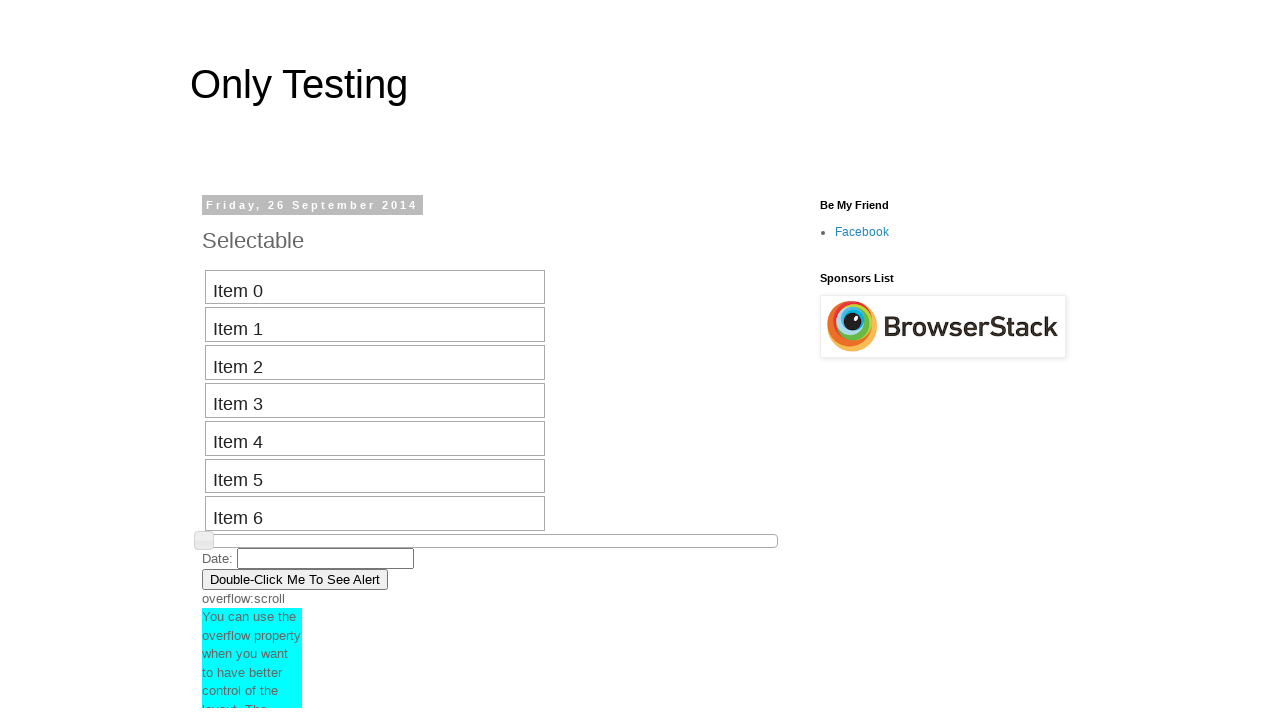

Located double-click button using XPath selector
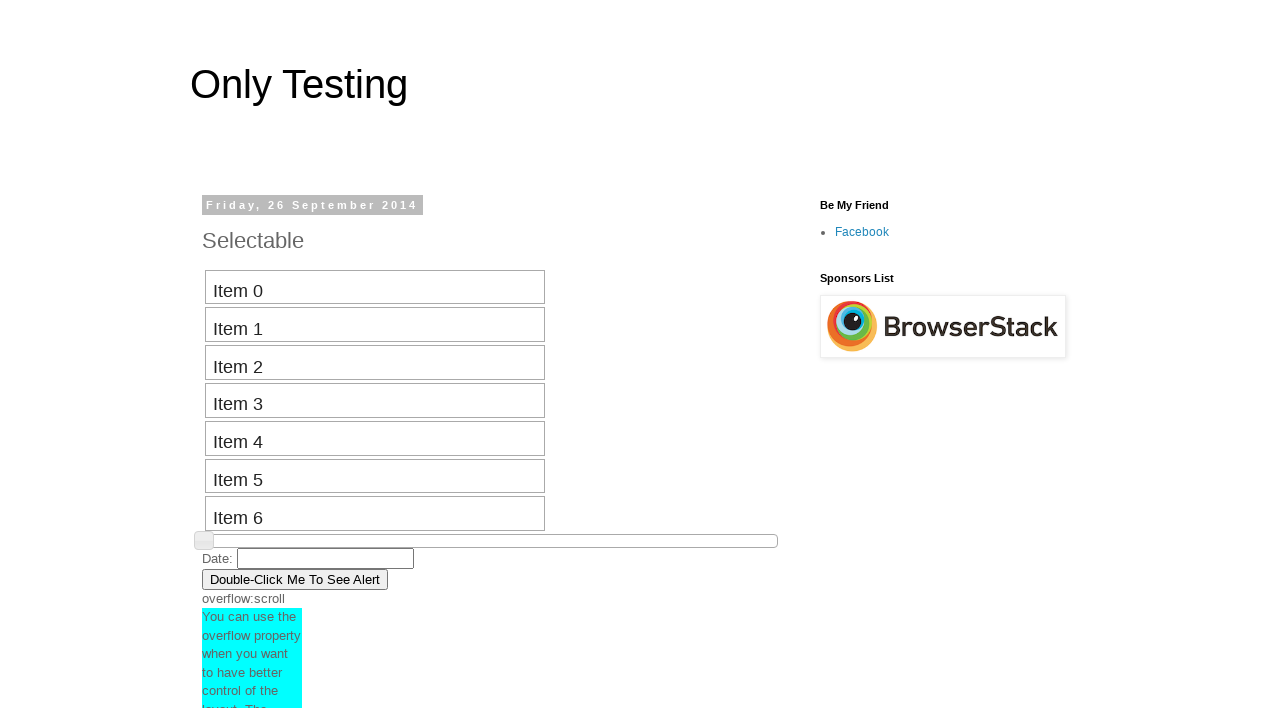

Double-clicked the button to trigger alert at (295, 579) on xpath=//button[contains(text(),'Double-Click Me To See Alert')]
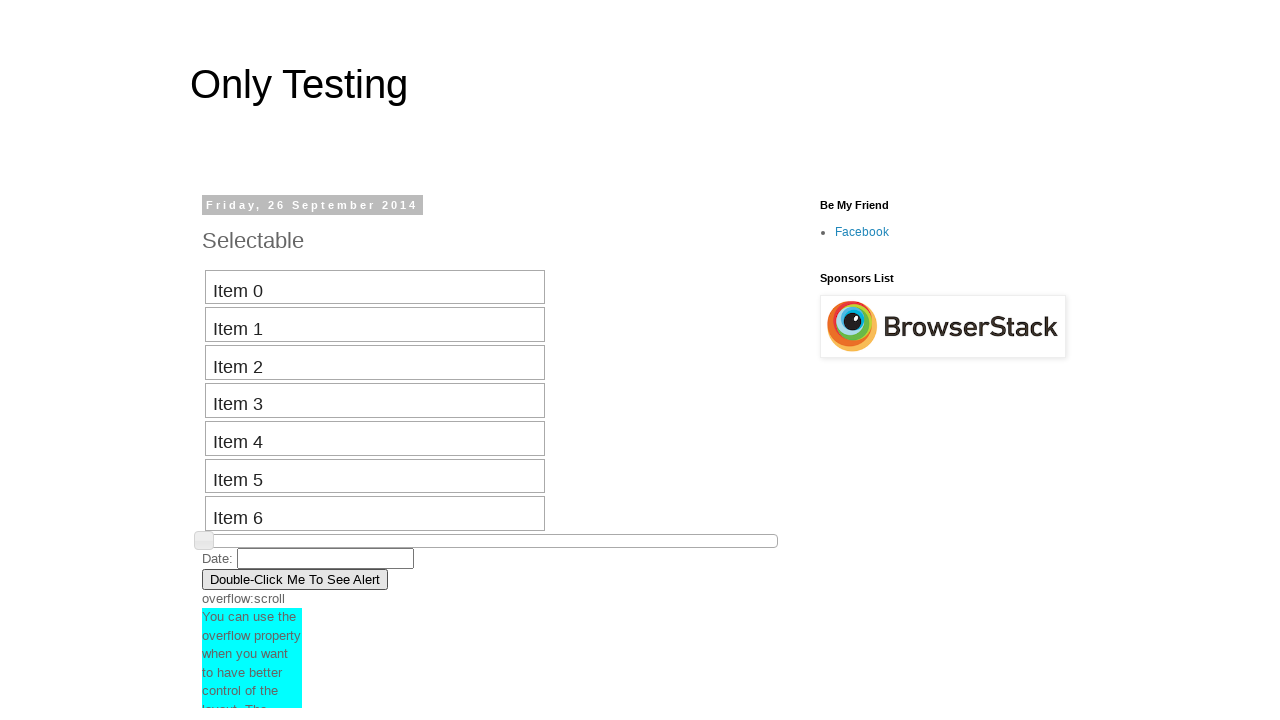

Set up alert dialog handler to accept dialog
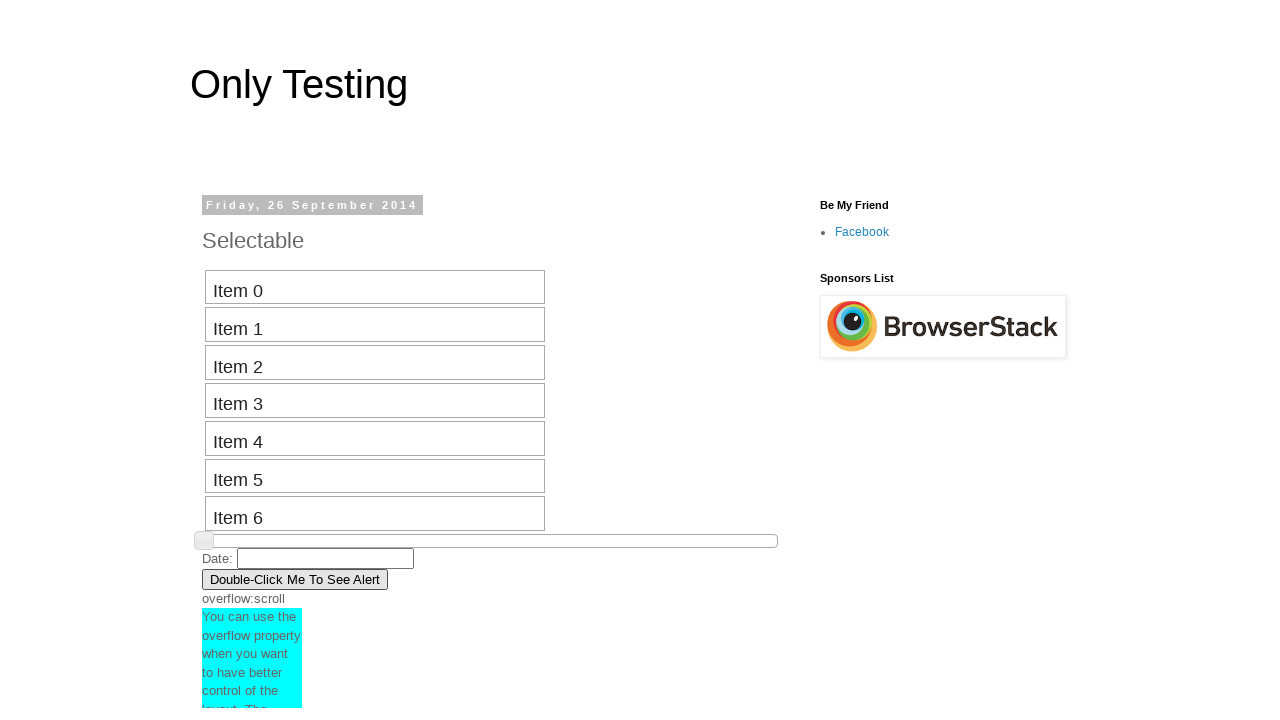

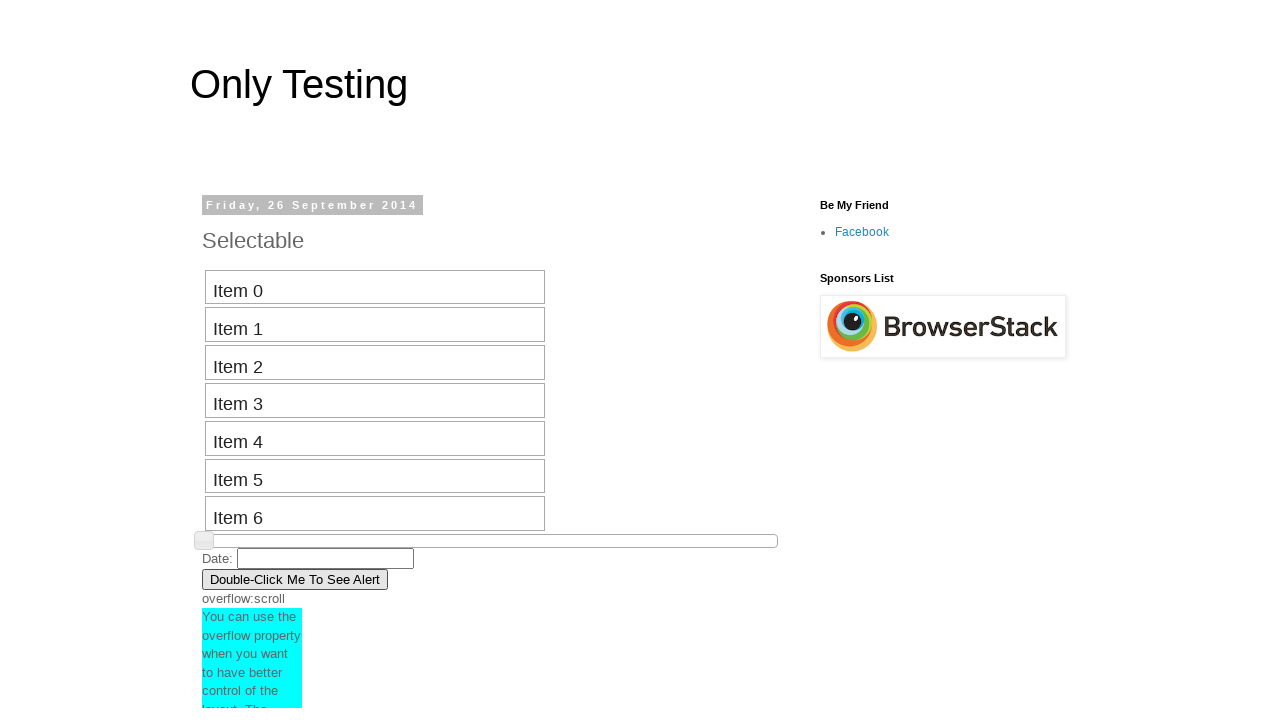